Navigates to the Terrorless website and clicks a button to load content, then verifies that the content elements are displayed.

Starting URL: https://terrorless.01ab.net/

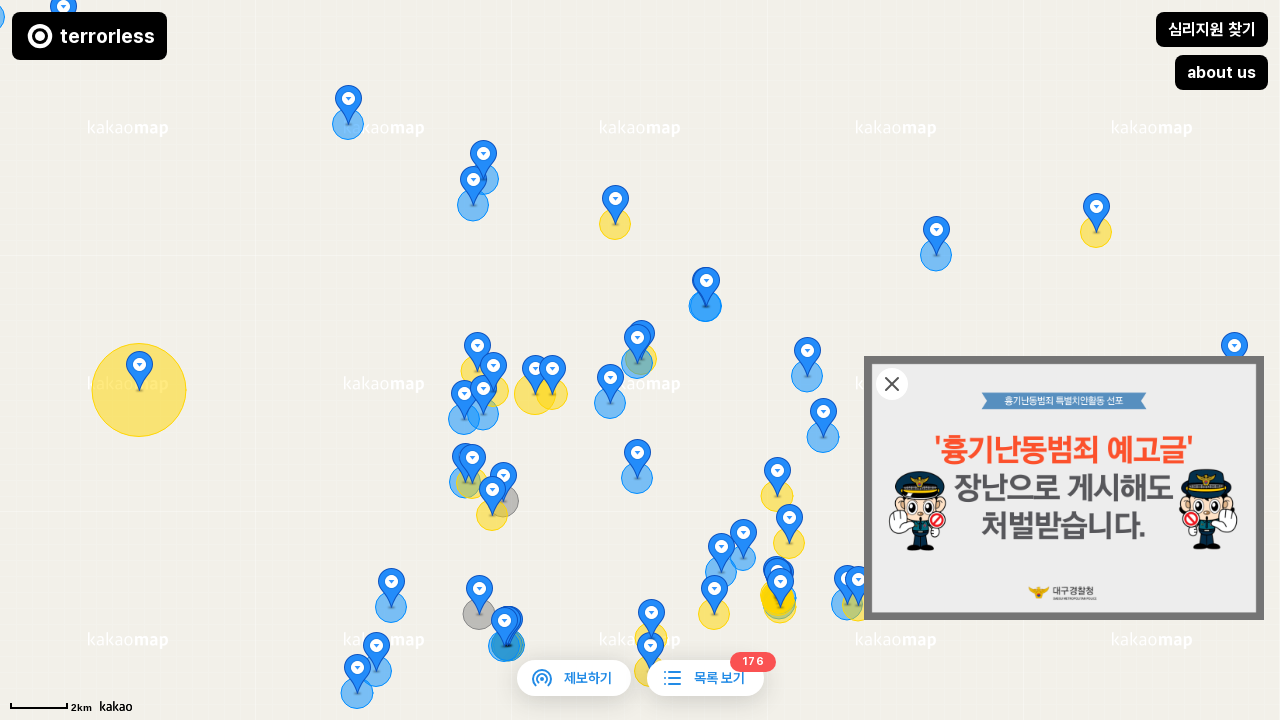

Waited for page to reach network idle state
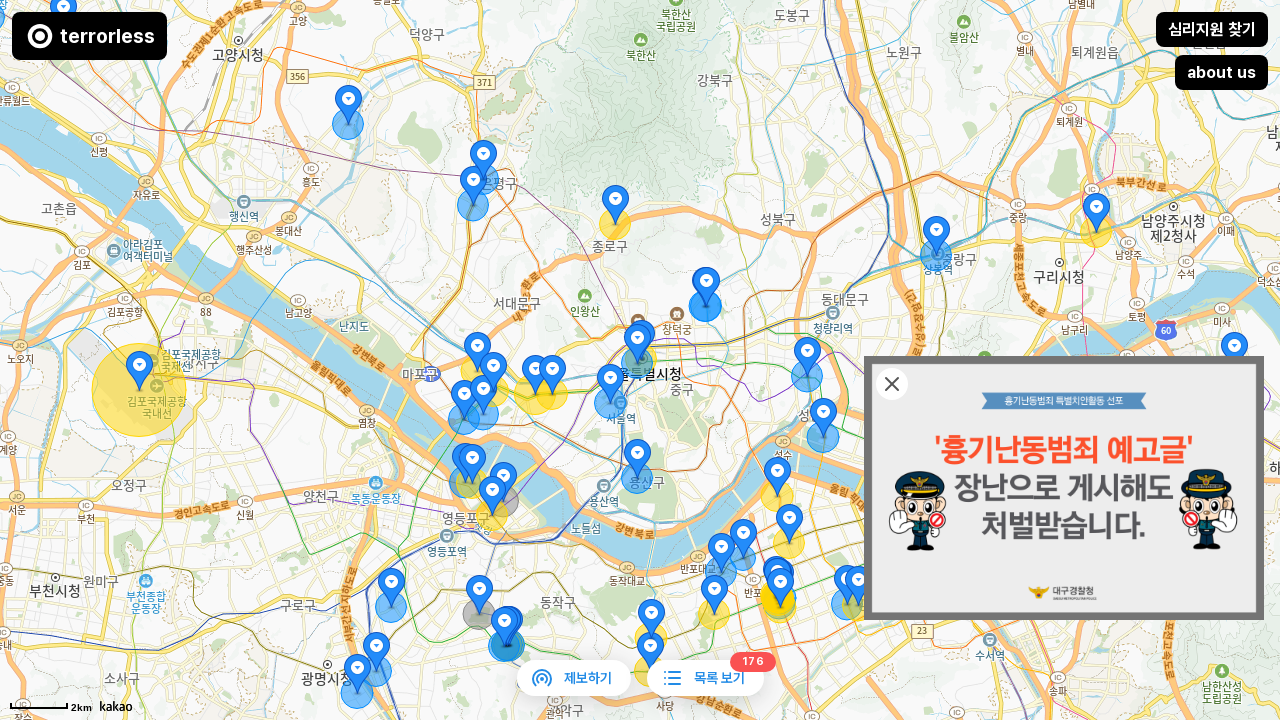

Clicked button to load content at (705, 678) on .css-1qd5env
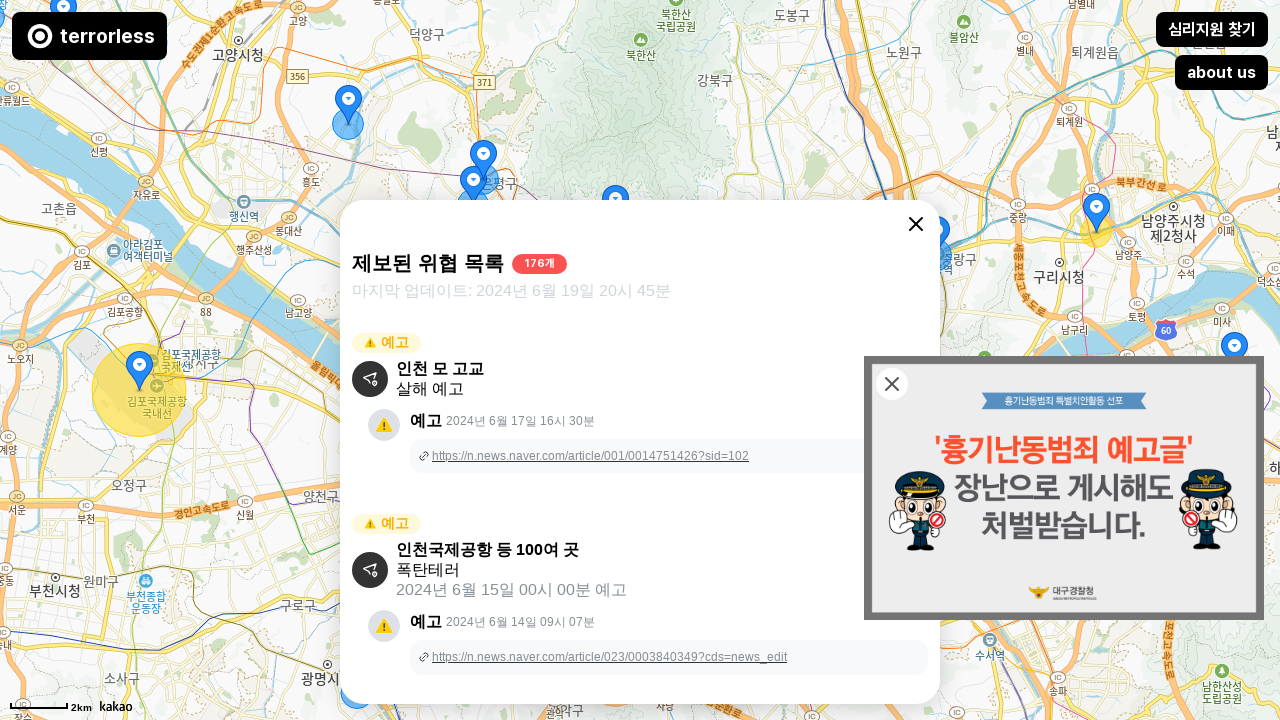

Content container became visible
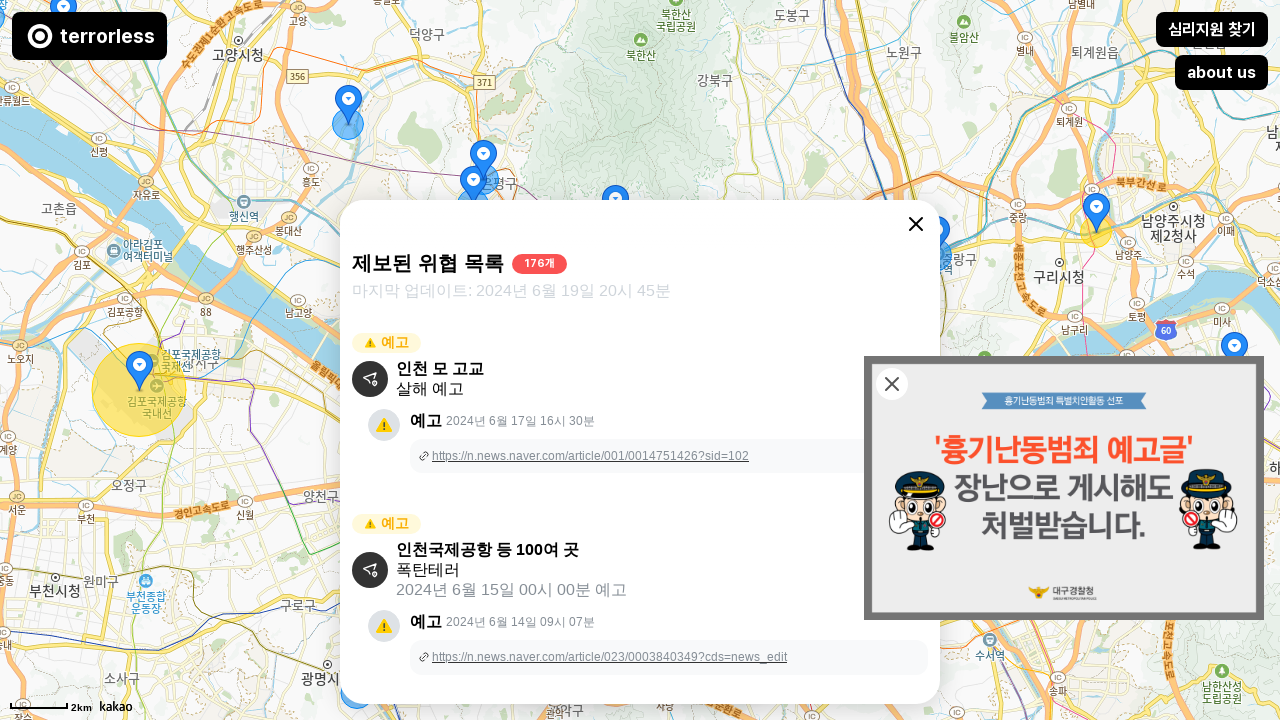

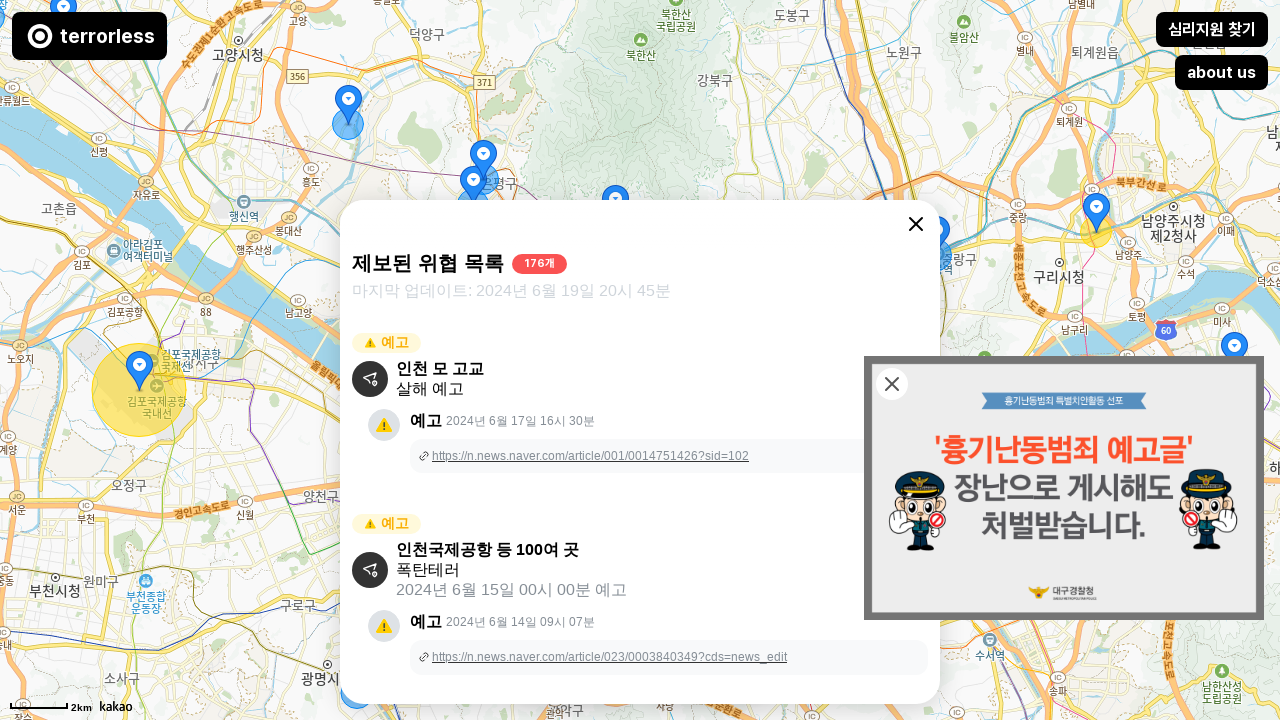